Fills out a complete registration form with personal details including name, username, email, password, phone, gender, date of birth, department, job title, and programming language selection, then submits the form

Starting URL: https://practice.cydeo.com/registration_form

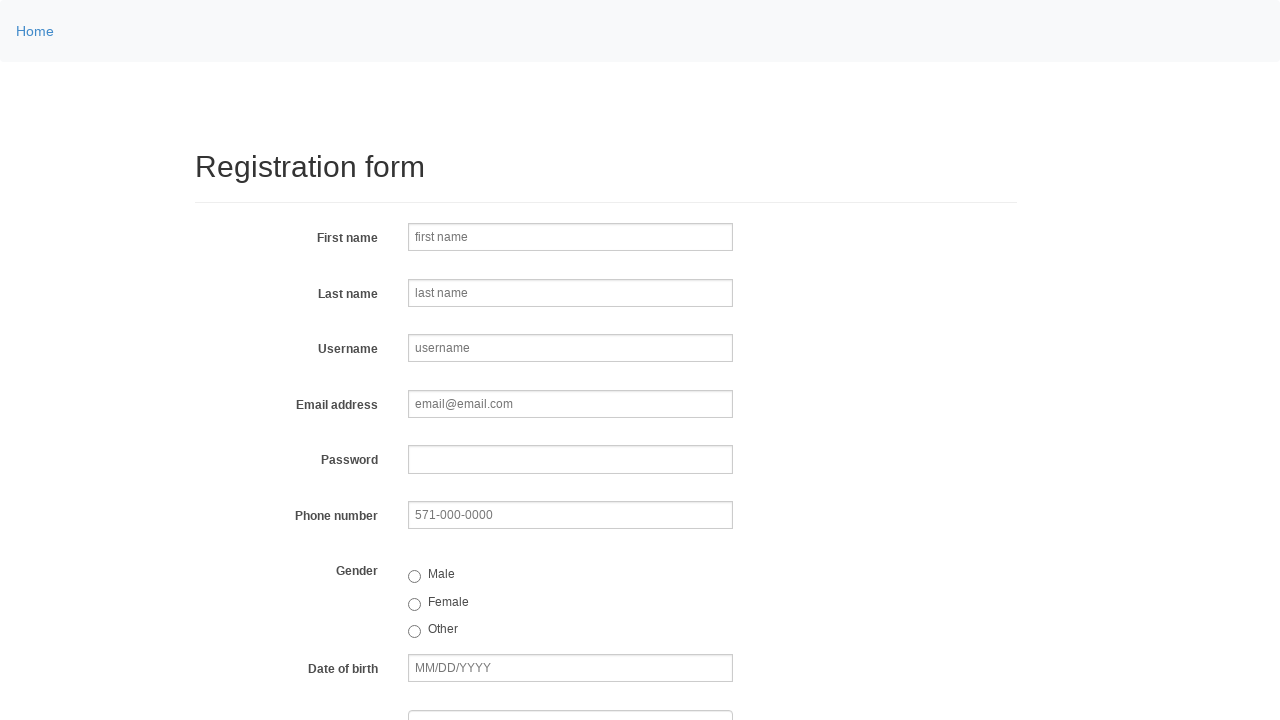

Filled first name field with 'John' on input[name='firstname']
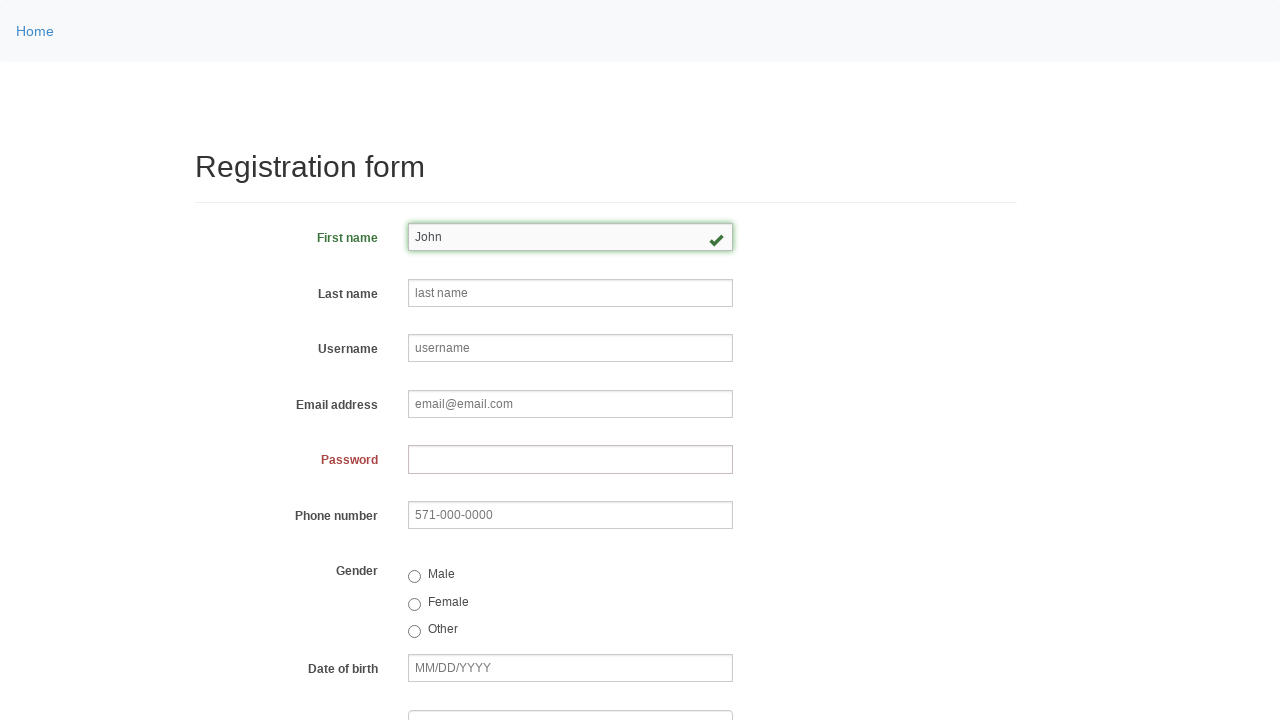

Filled last name field with 'Smith' on input[name='lastname']
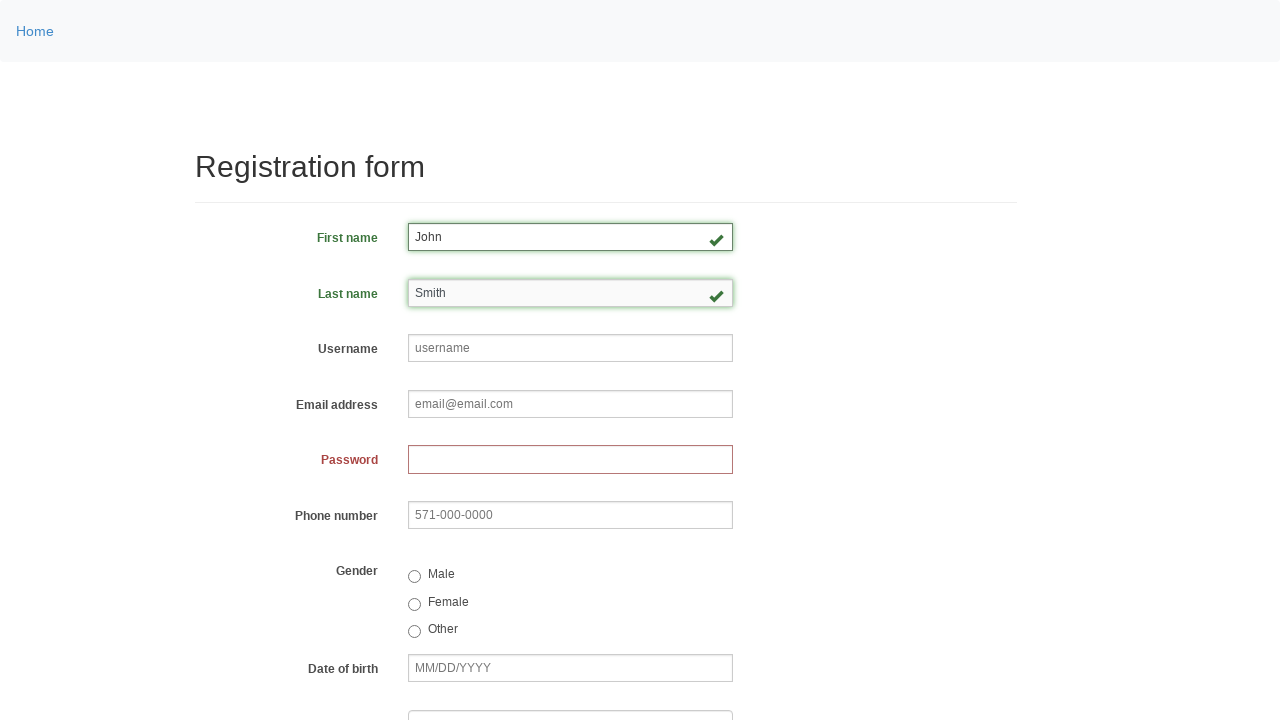

Filled username field with 'johnsmith123' on input[placeholder='username']
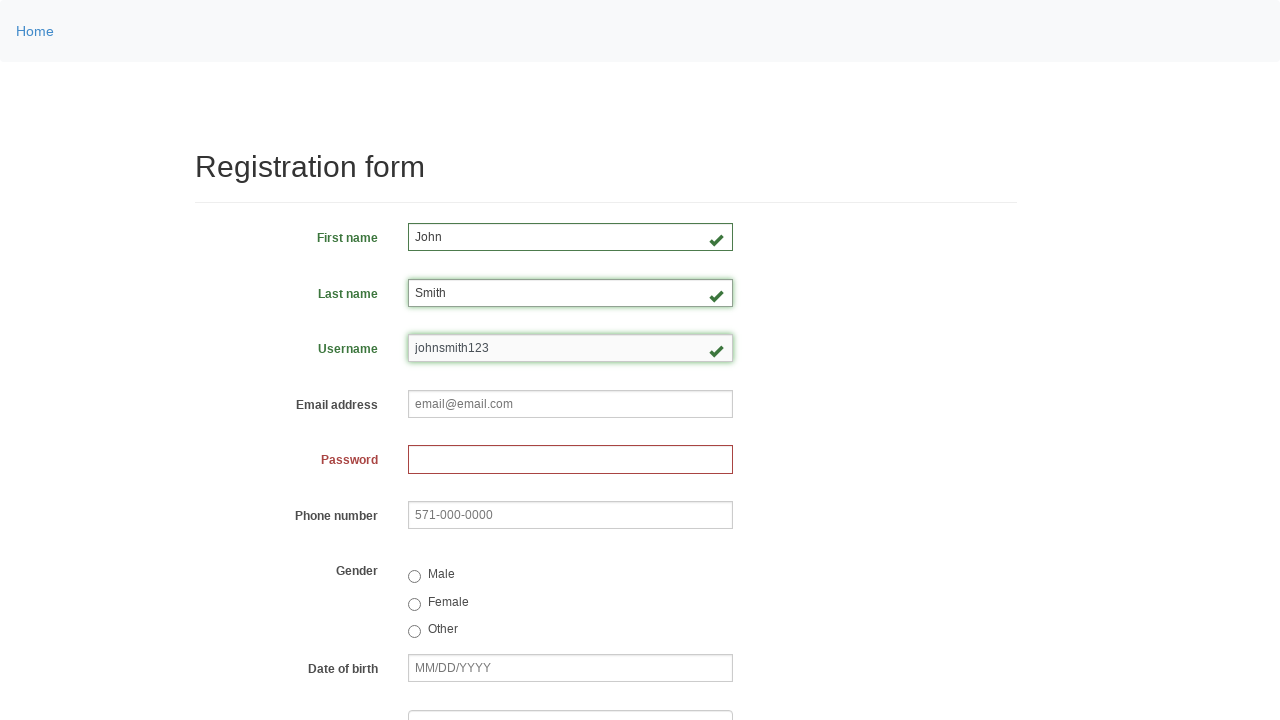

Filled email field with 'john.smith@email.com' on input[placeholder='email@email.com']
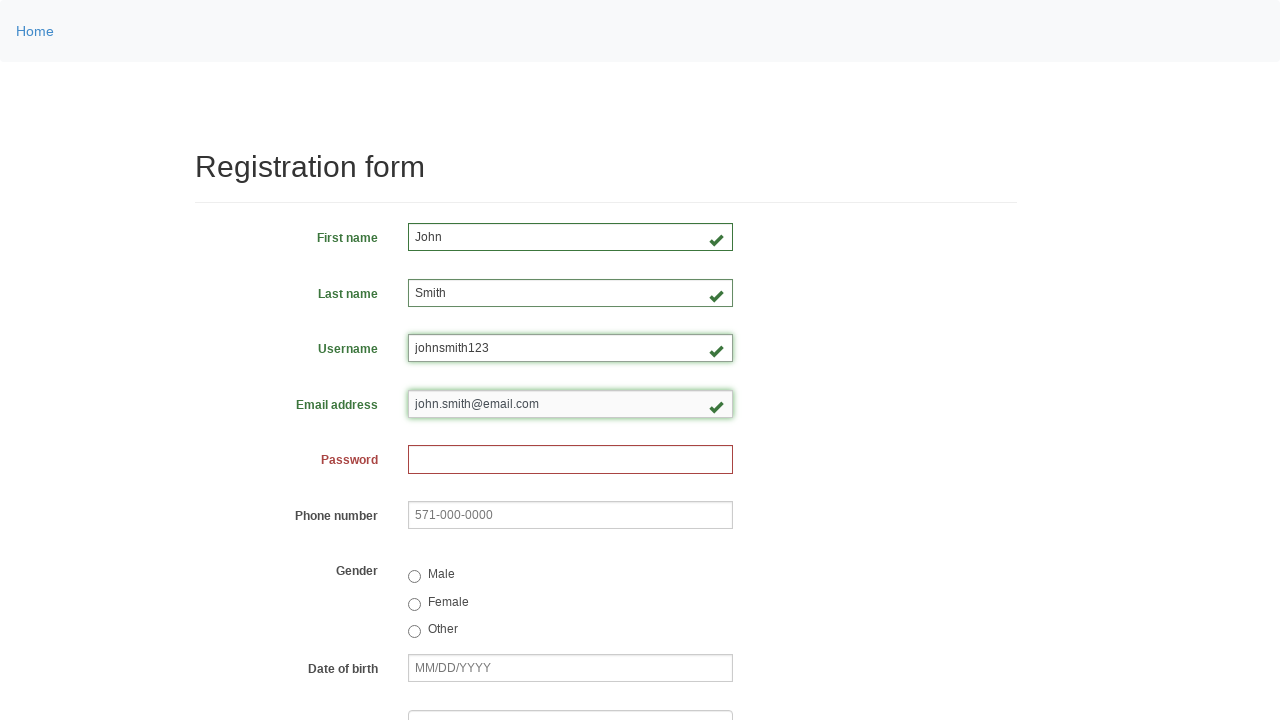

Filled password field with 'John1234' on input[name='password']
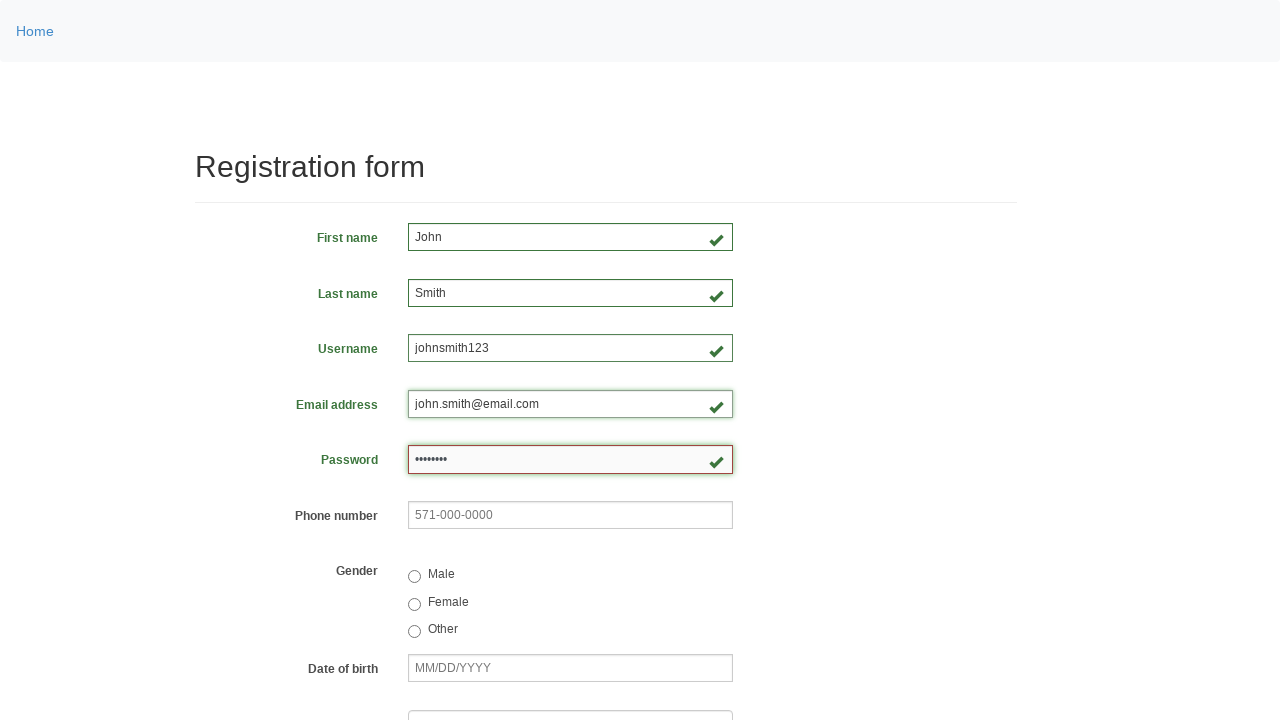

Filled phone number field with '123-456-7890' on input[name='phone']
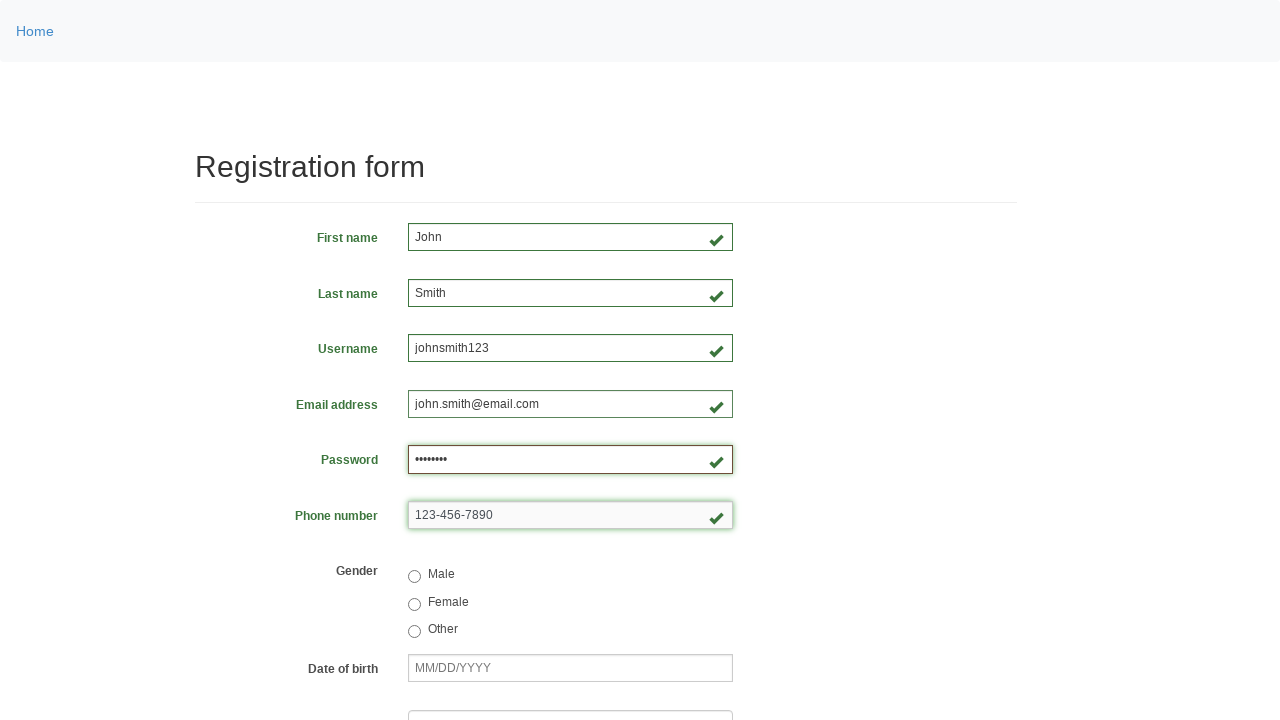

Selected Male gender radio button at (414, 577) on input[value='male']
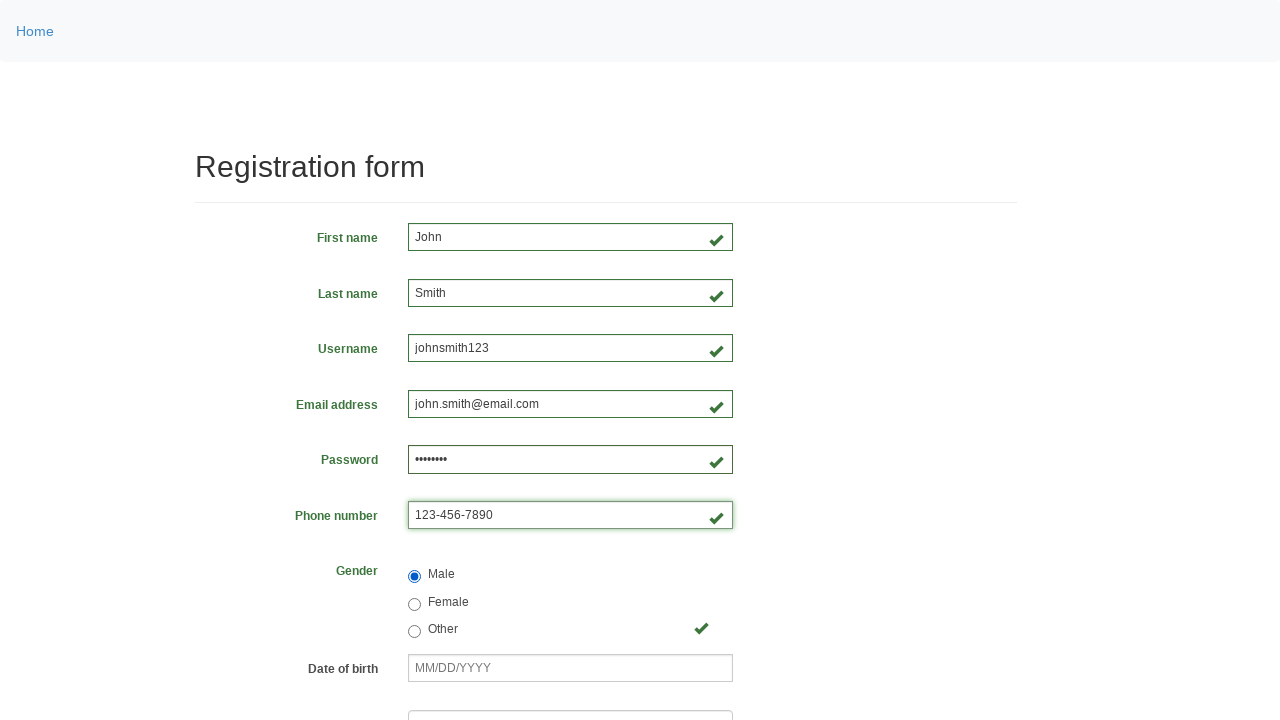

Filled date of birth field with '01/28/1990' on input[name='birthday']
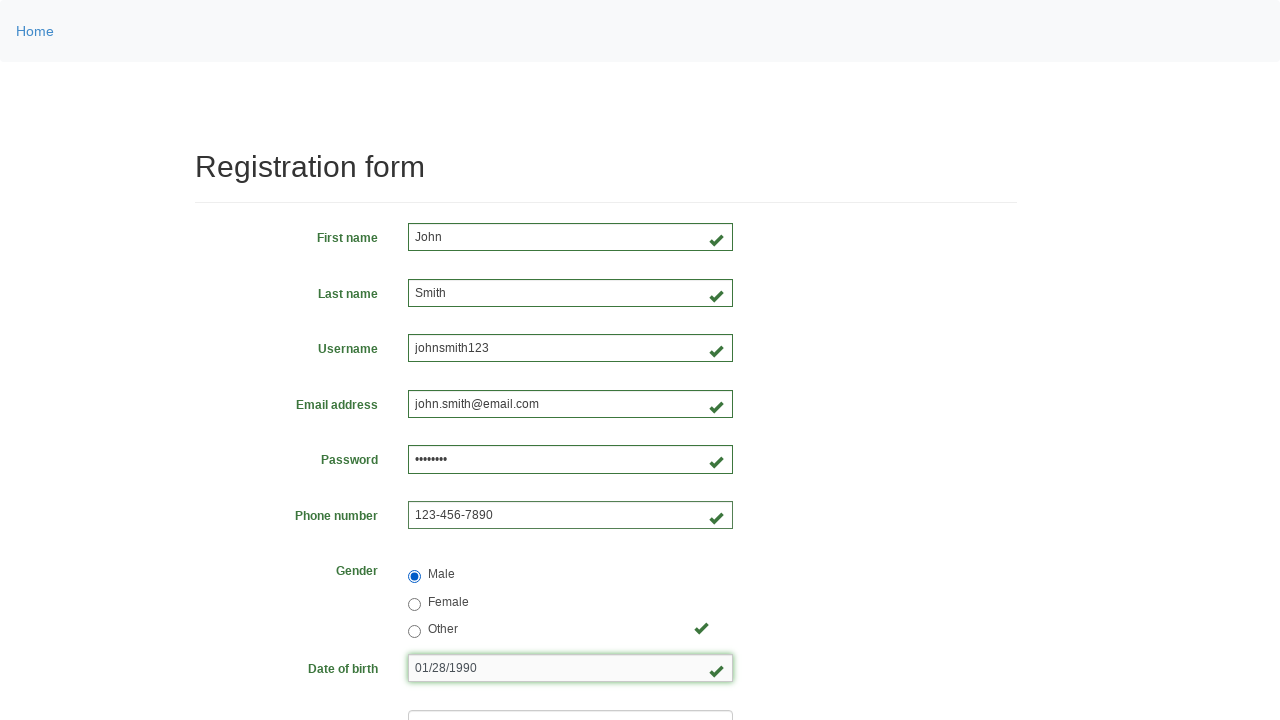

Selected 'Department of Engineering' from department dropdown on select[name='department']
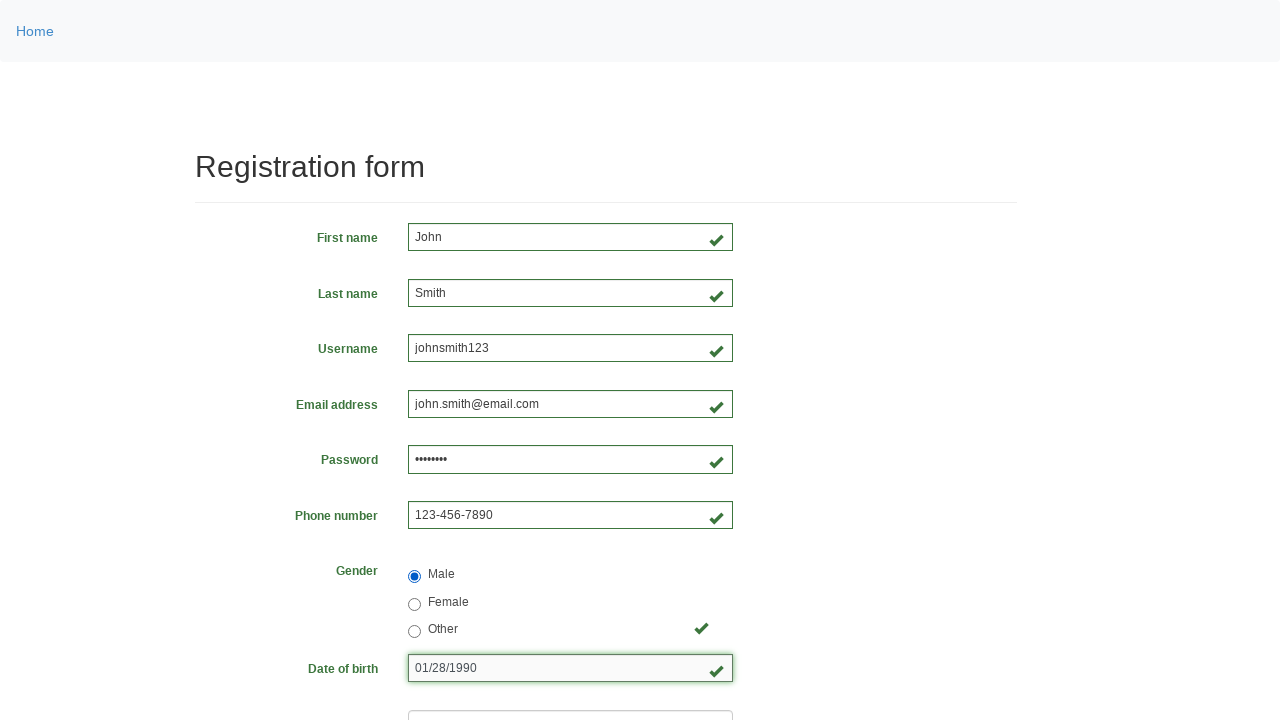

Selected 'SDET' from job title dropdown on select[name='job_title']
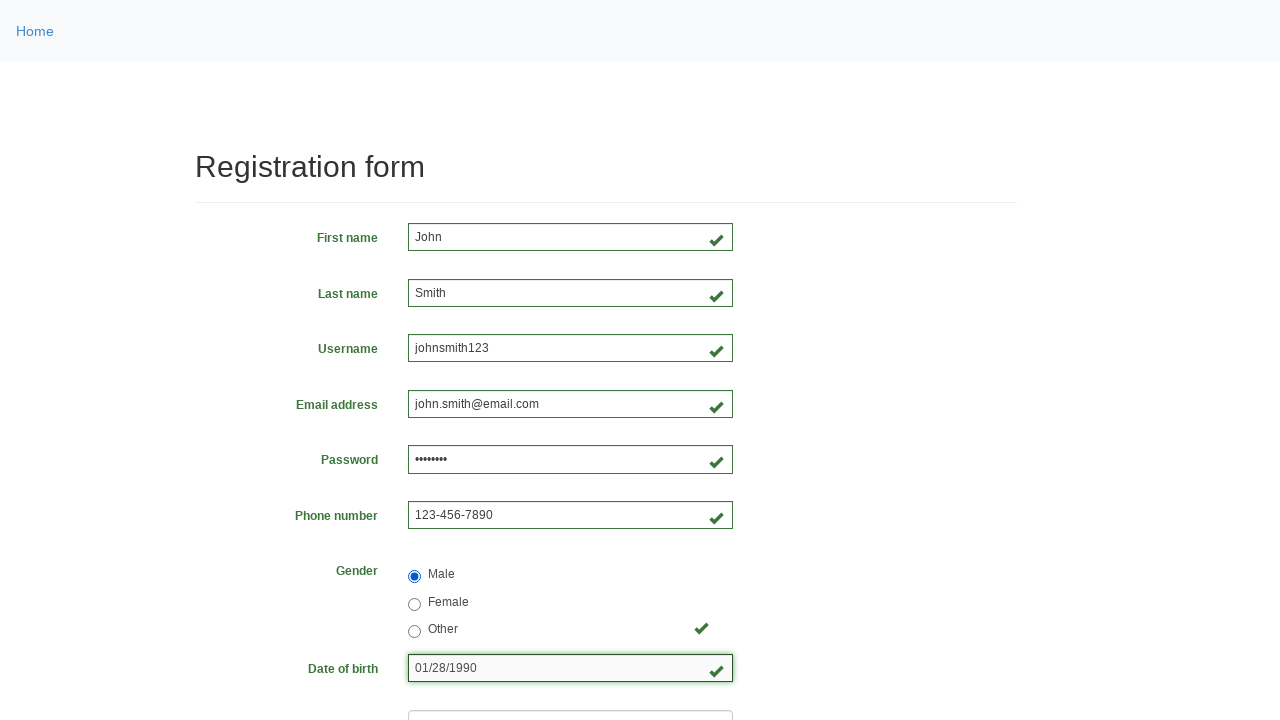

Selected Java programming language checkbox at (465, 468) on input[value='java']
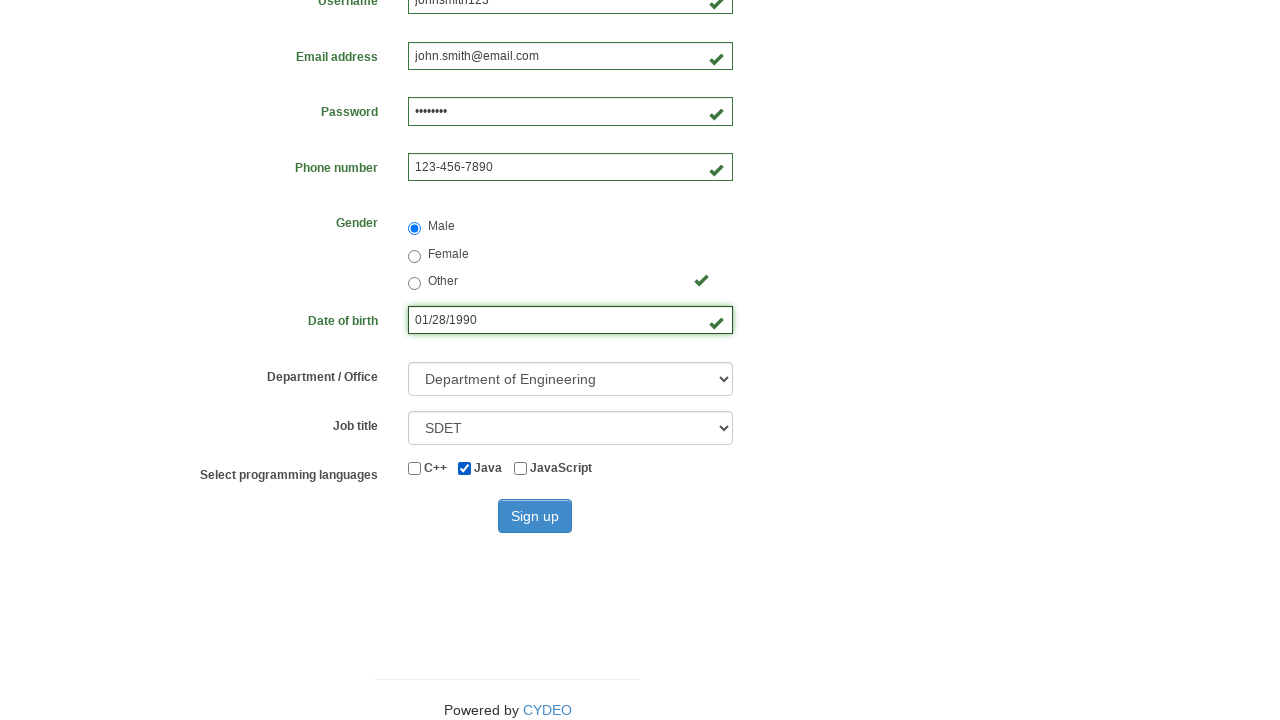

Clicked Sign up button to submit the registration form at (535, 516) on #wooden_spoon
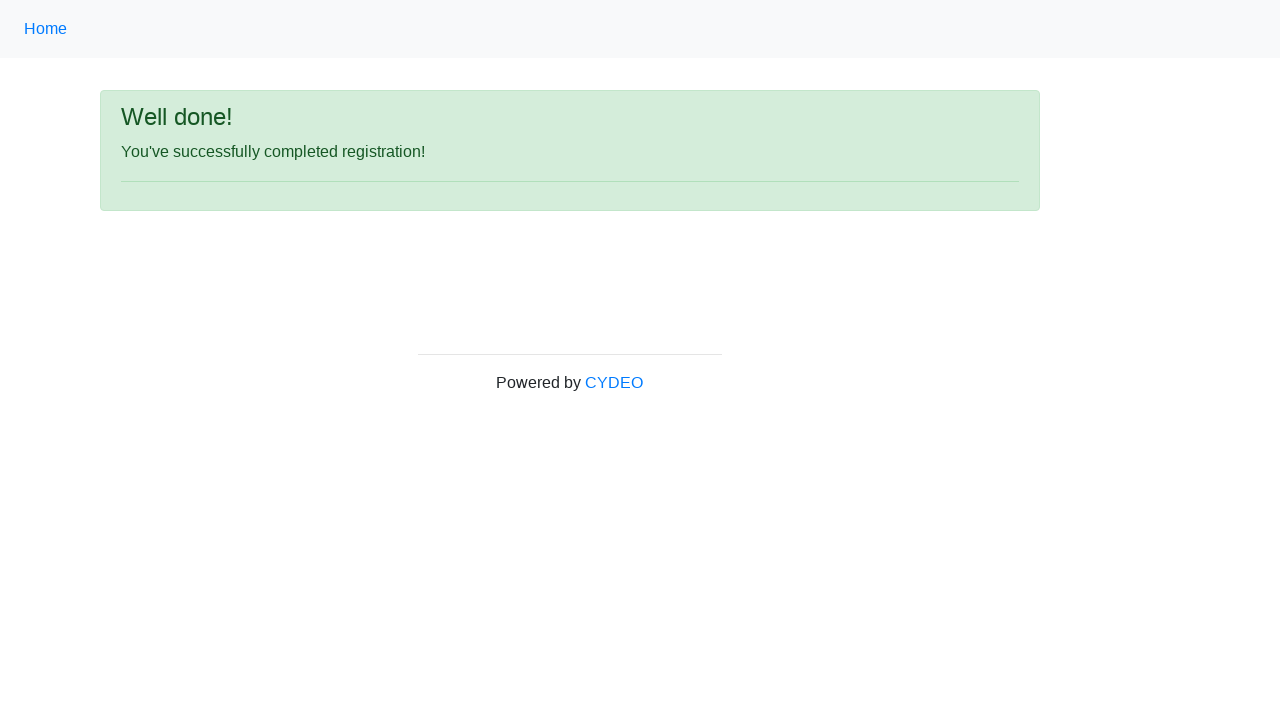

Registration form submitted successfully and success message appeared
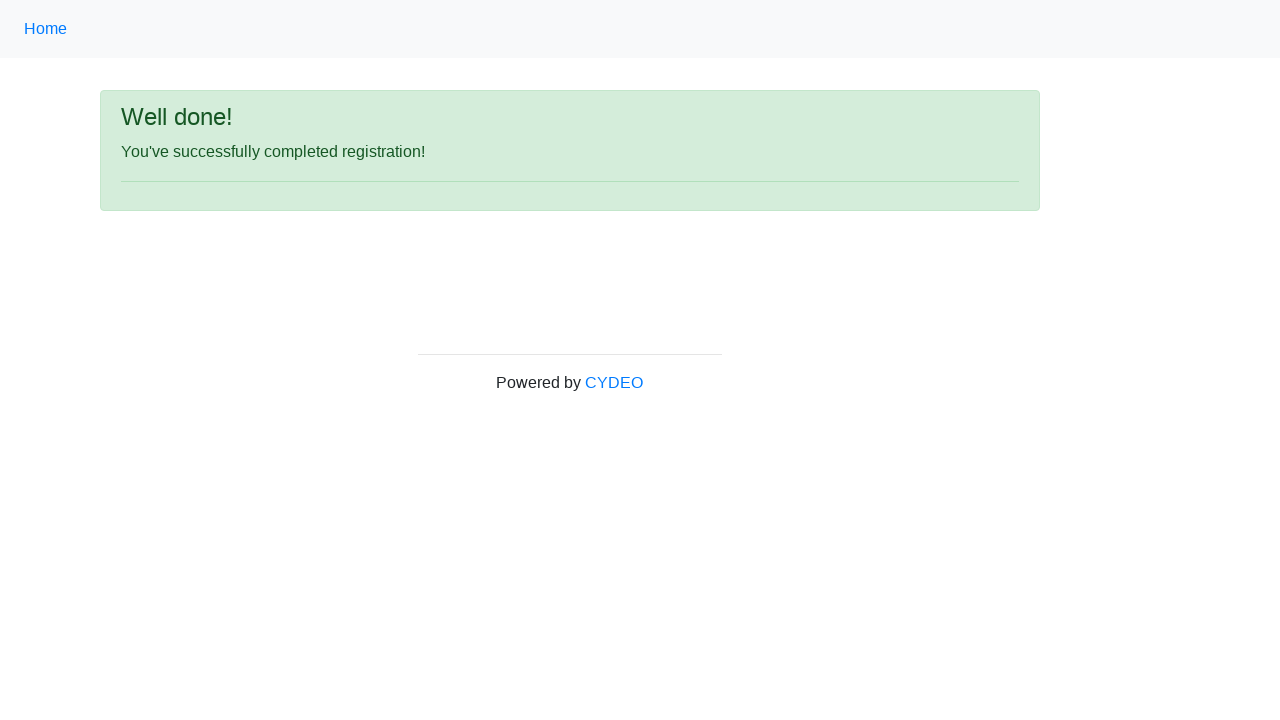

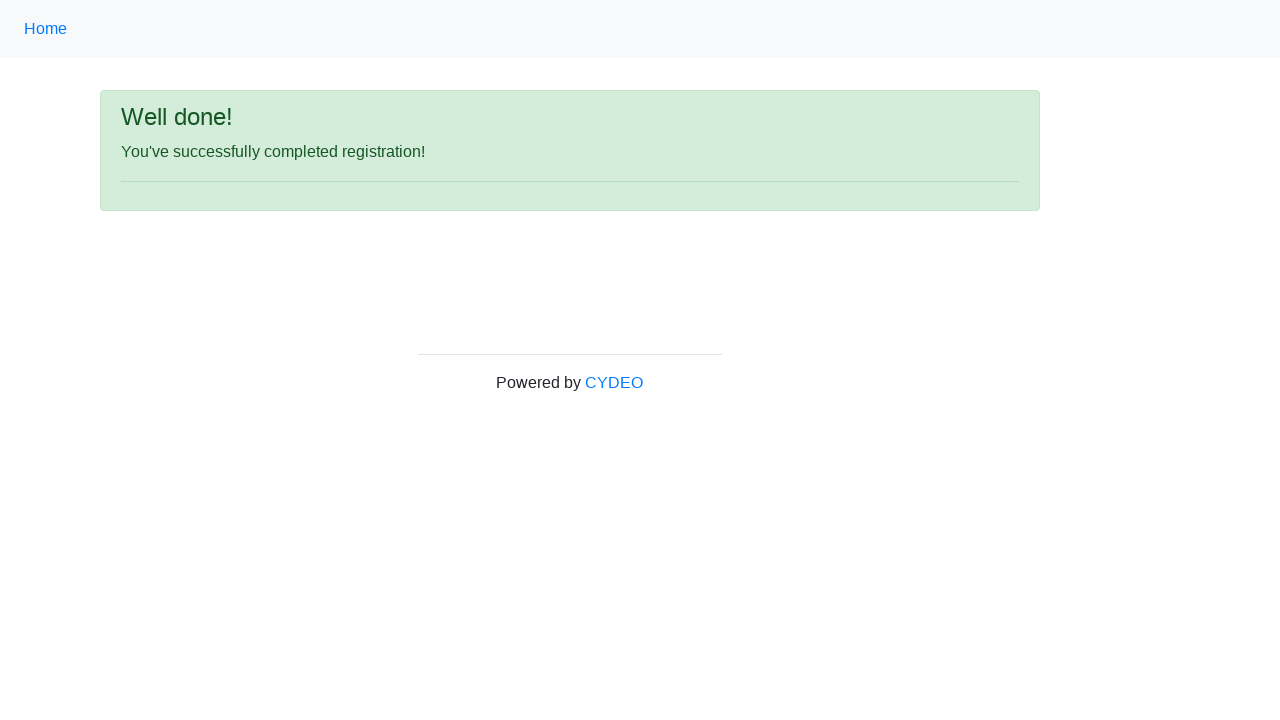